Tests editing a todo item by double-clicking, entering new text, and pressing Enter

Starting URL: https://demo.playwright.dev/todomvc

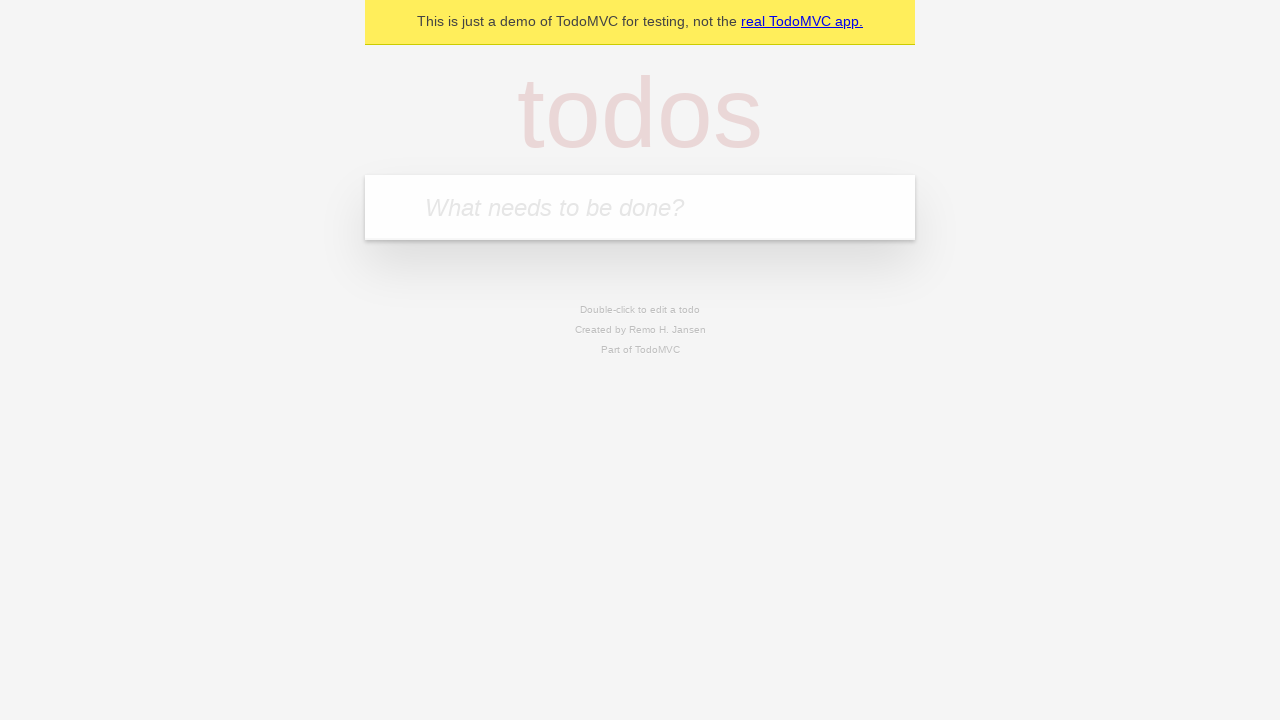

Filled todo input with 'buy some cheese' on internal:attr=[placeholder="What needs to be done?"i]
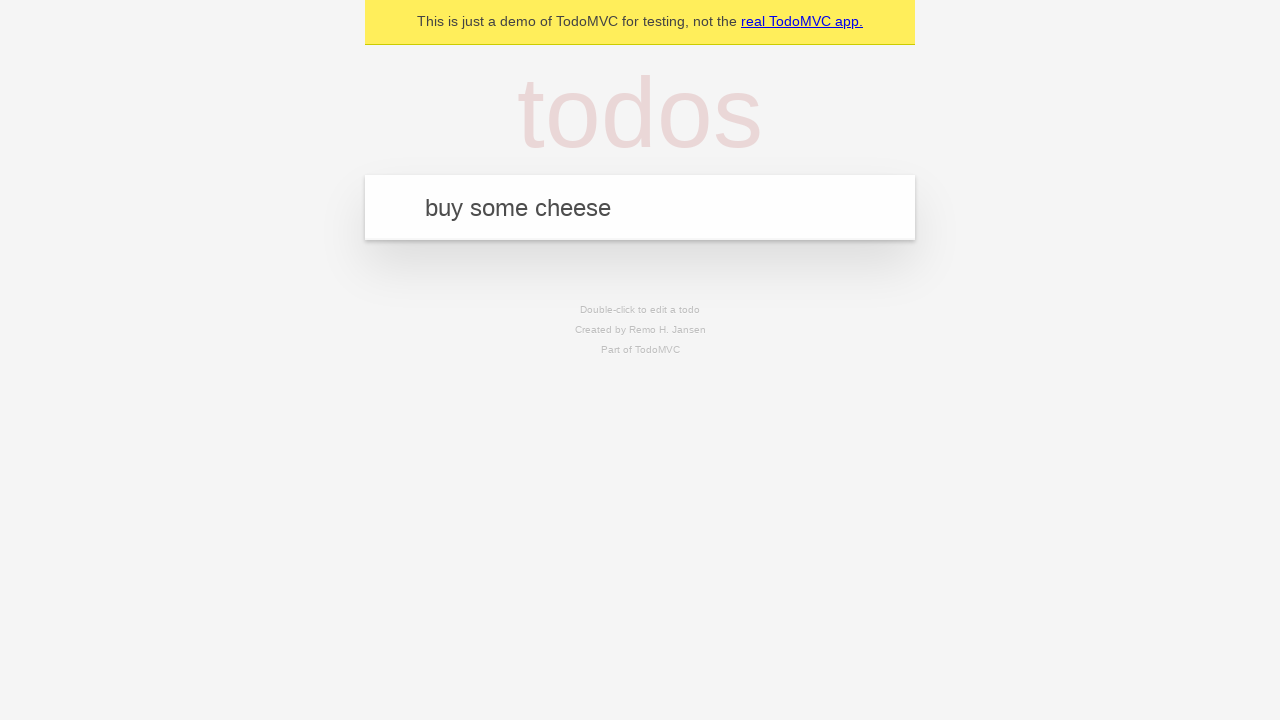

Pressed Enter to create first todo item on internal:attr=[placeholder="What needs to be done?"i]
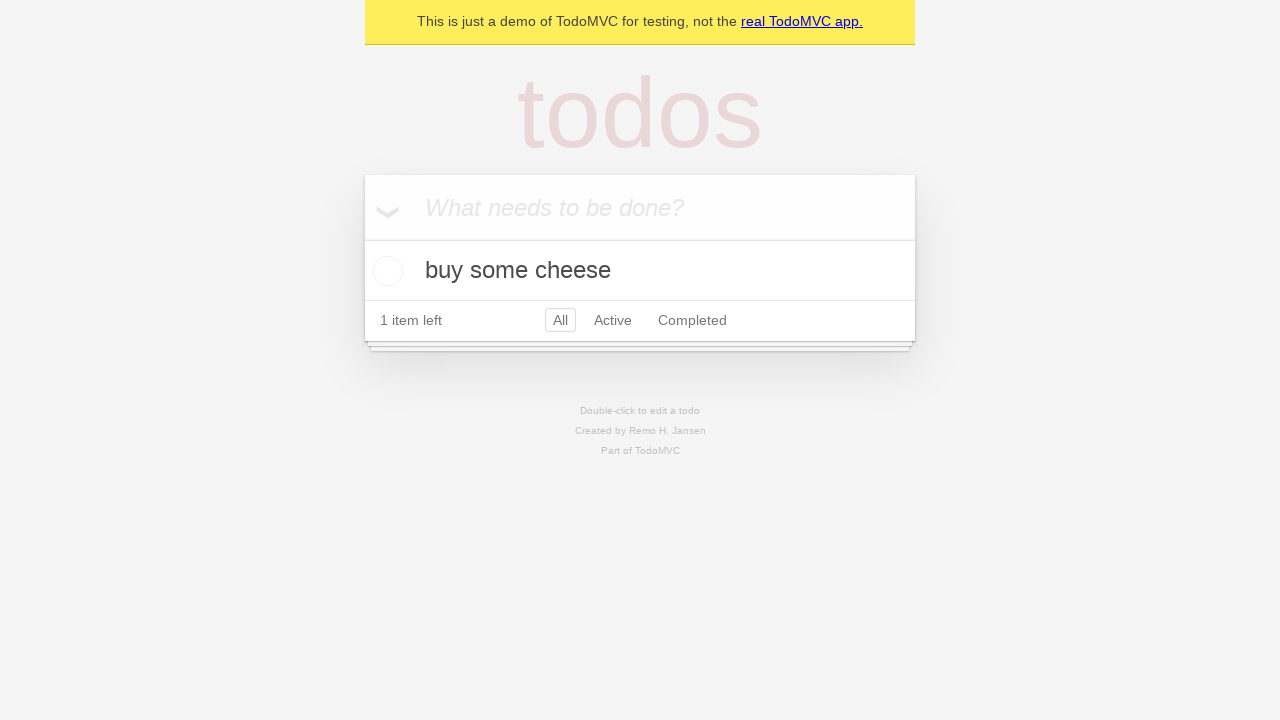

Filled todo input with 'feed the cat' on internal:attr=[placeholder="What needs to be done?"i]
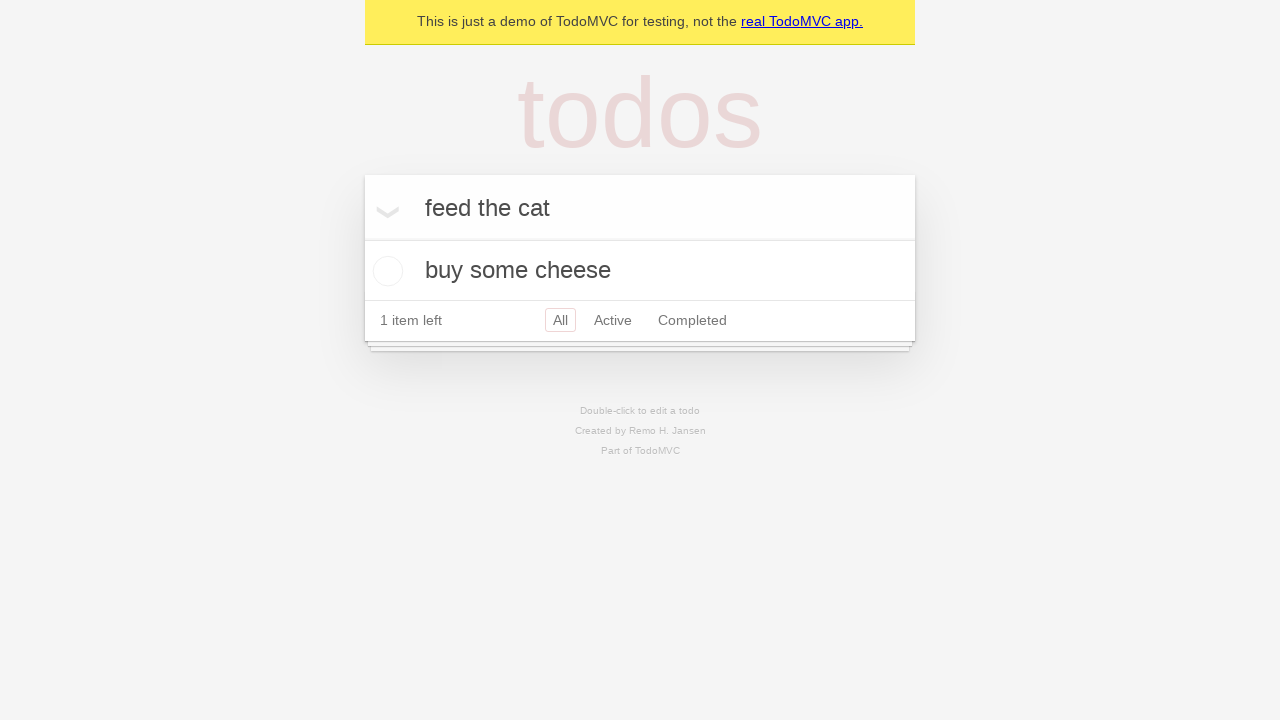

Pressed Enter to create second todo item on internal:attr=[placeholder="What needs to be done?"i]
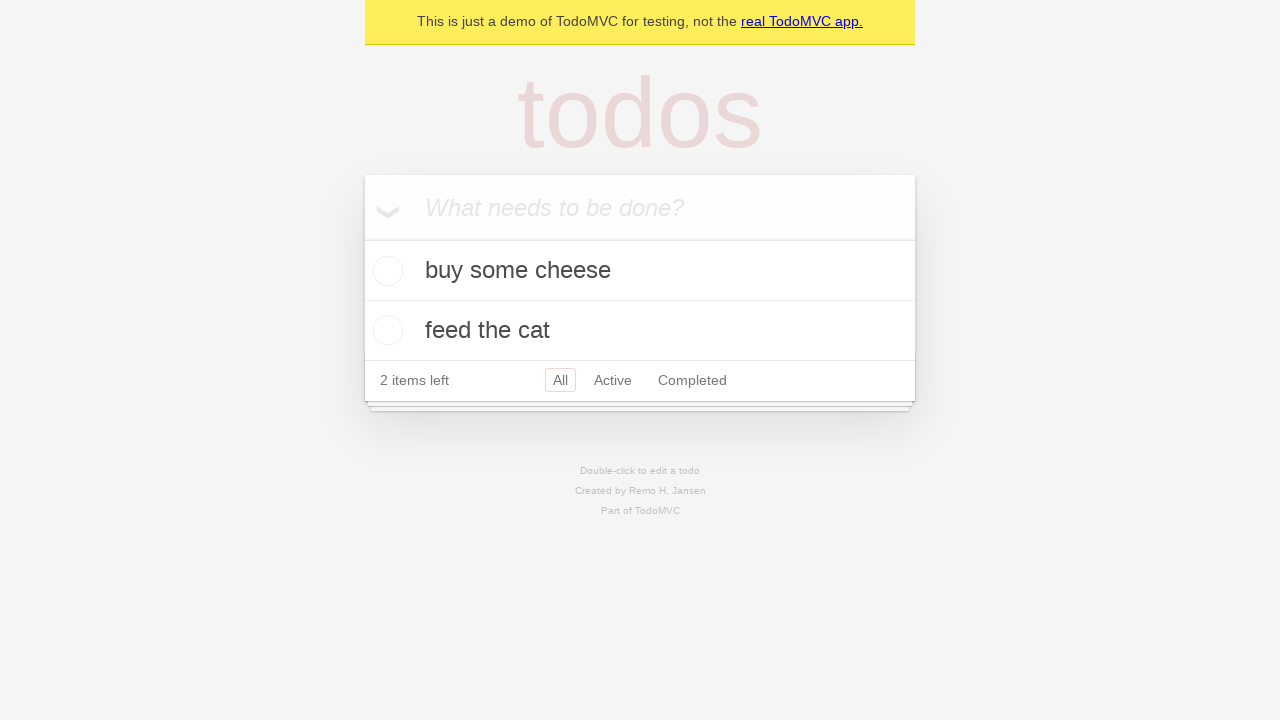

Filled todo input with 'book a doctors appointment' on internal:attr=[placeholder="What needs to be done?"i]
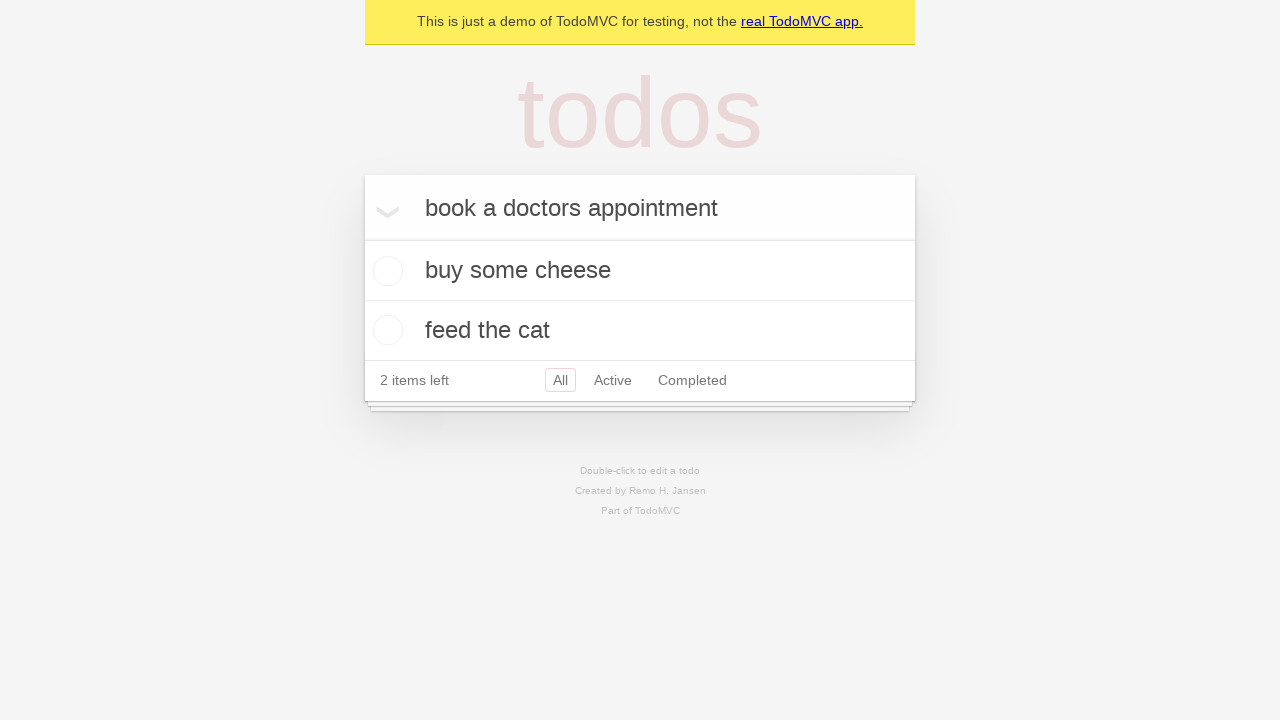

Pressed Enter to create third todo item on internal:attr=[placeholder="What needs to be done?"i]
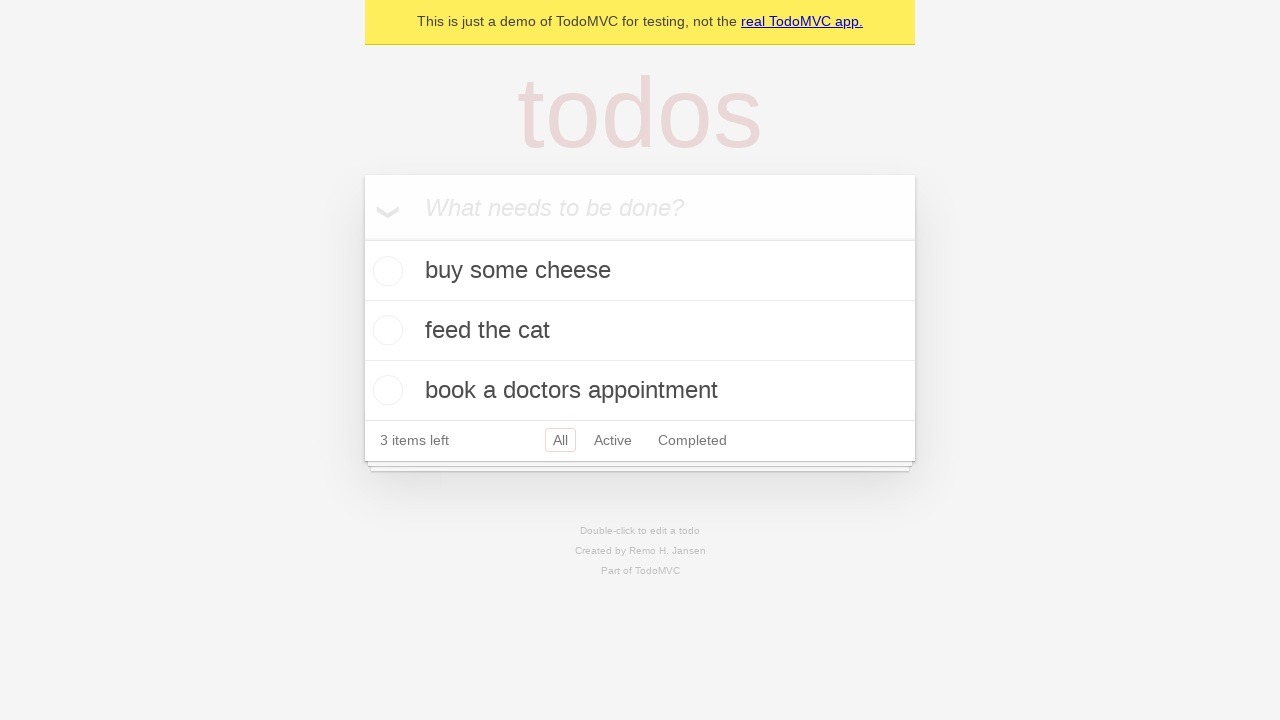

Located all todo items
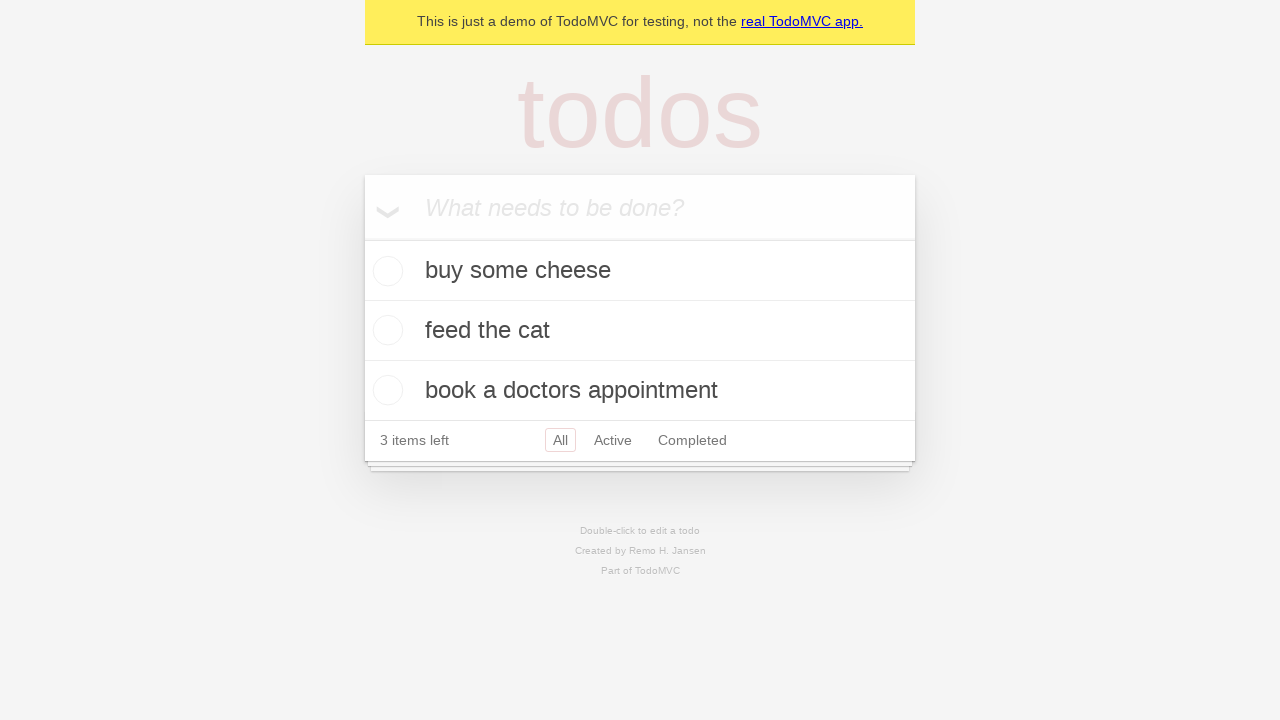

Selected the second todo item
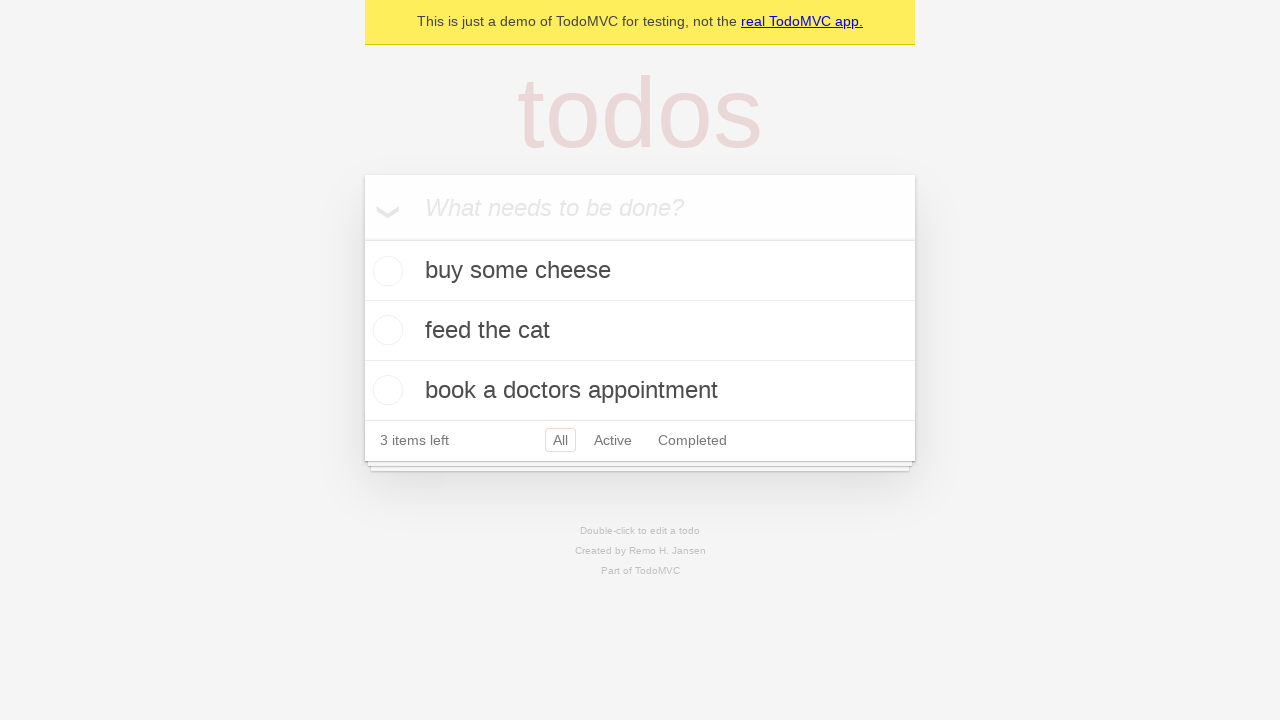

Double-clicked second todo item to enter edit mode at (640, 331) on internal:testid=[data-testid="todo-item"s] >> nth=1
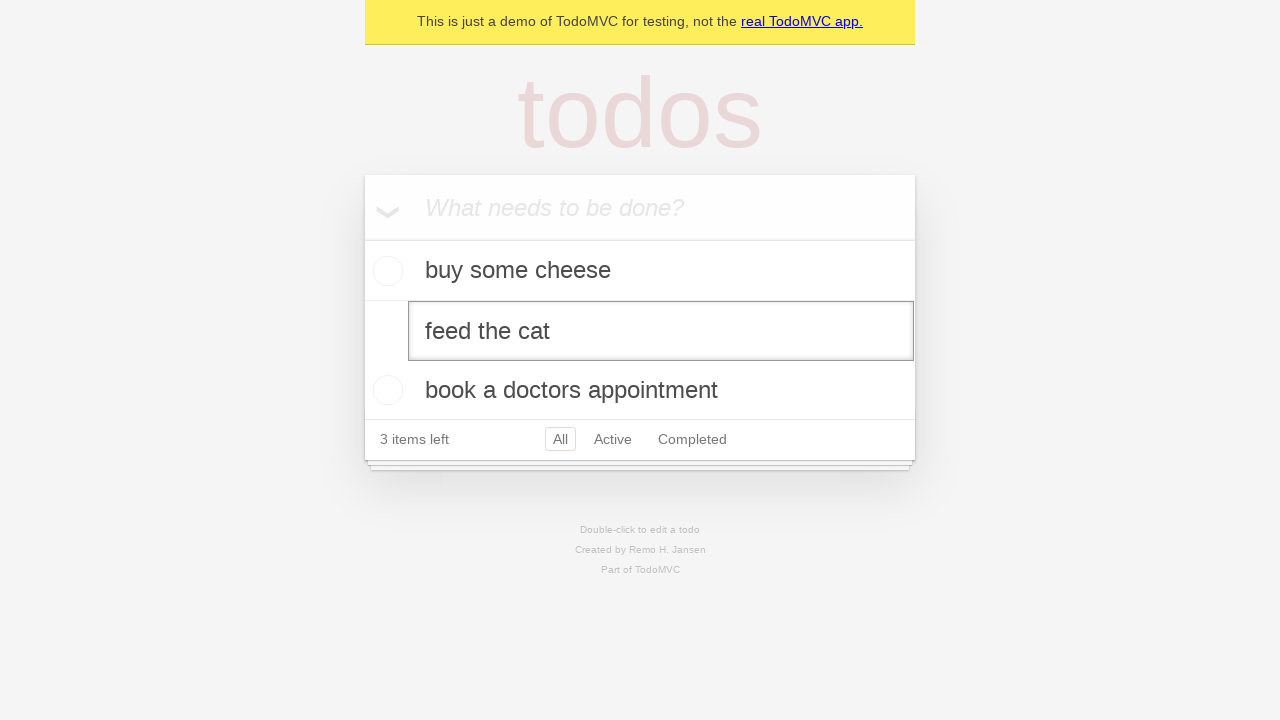

Filled edit textbox with 'buy some sausages' on internal:testid=[data-testid="todo-item"s] >> nth=1 >> internal:role=textbox[nam
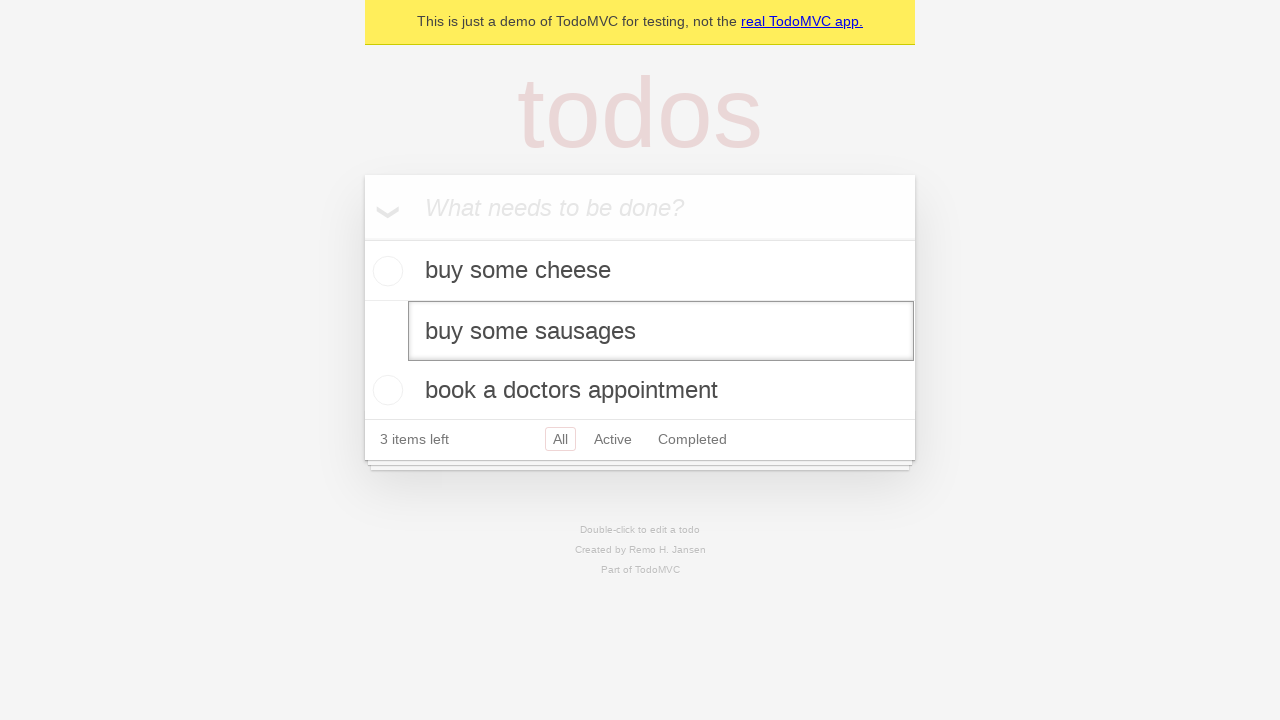

Pressed Enter to save edited todo item on internal:testid=[data-testid="todo-item"s] >> nth=1 >> internal:role=textbox[nam
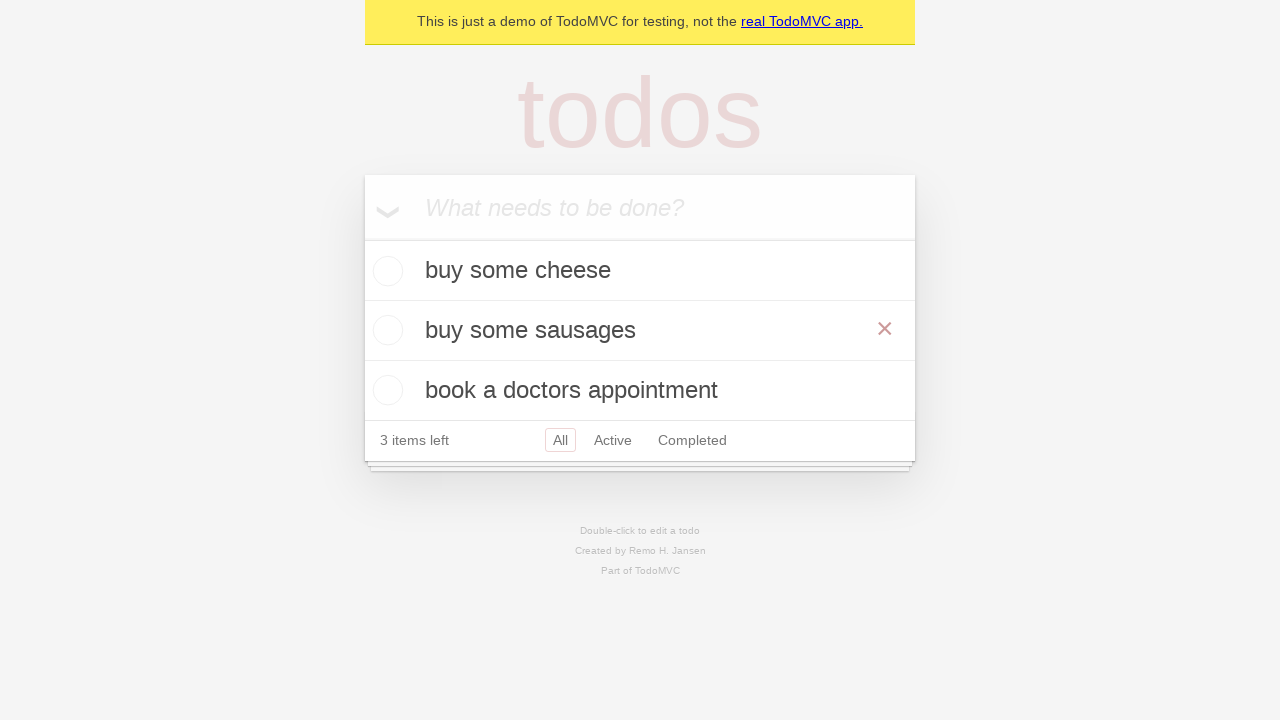

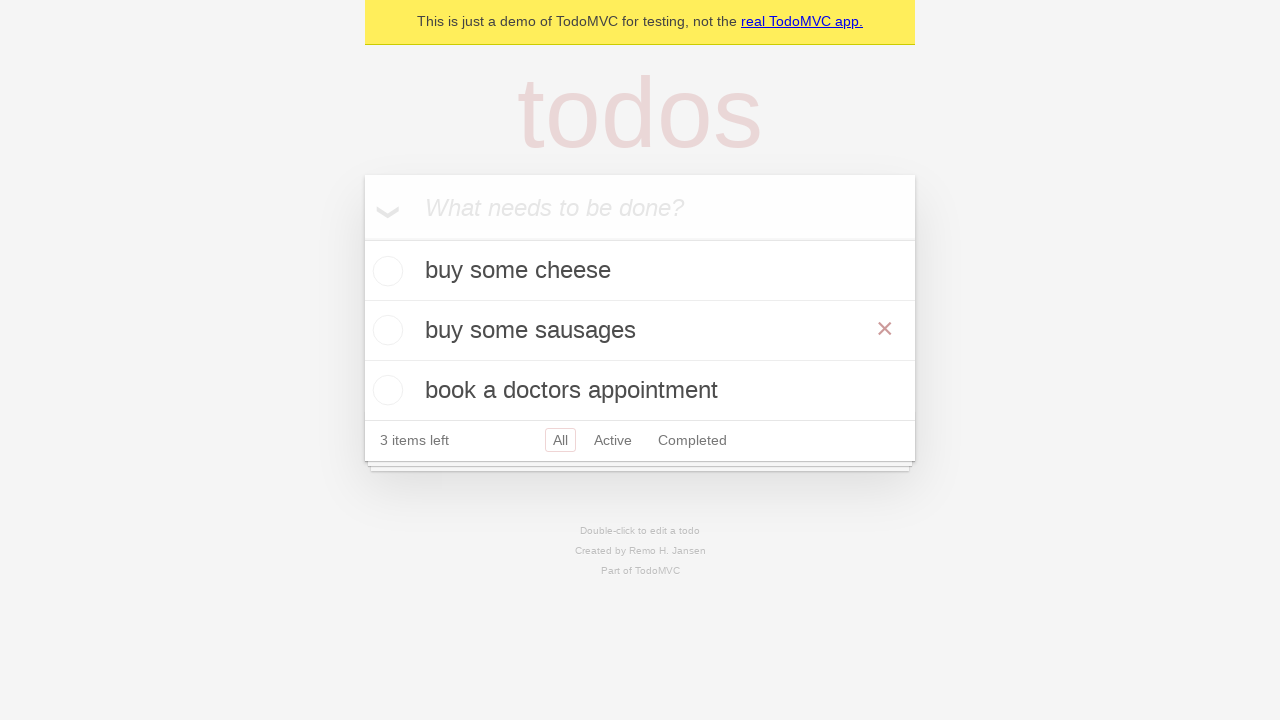